Tests that addition returns second number when first number is not provided

Starting URL: https://testsheepnz.github.io/BasicCalculator

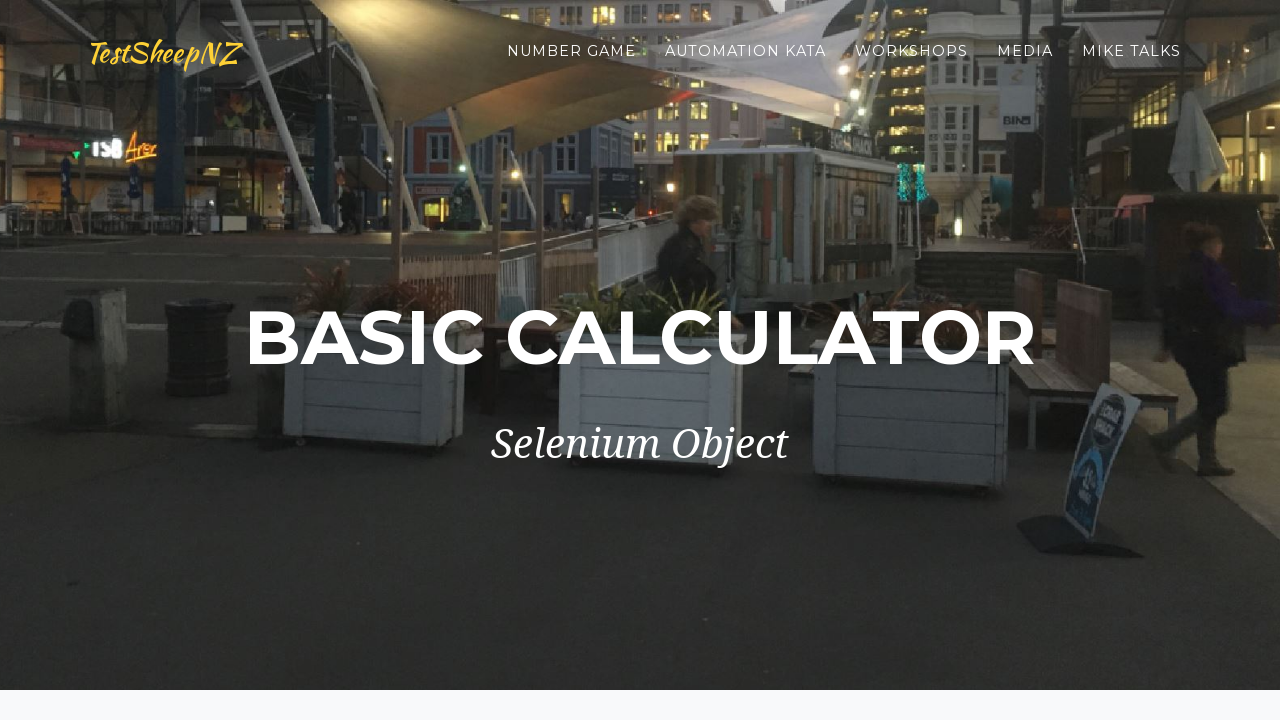

Selected Prototype build version on #selectBuild
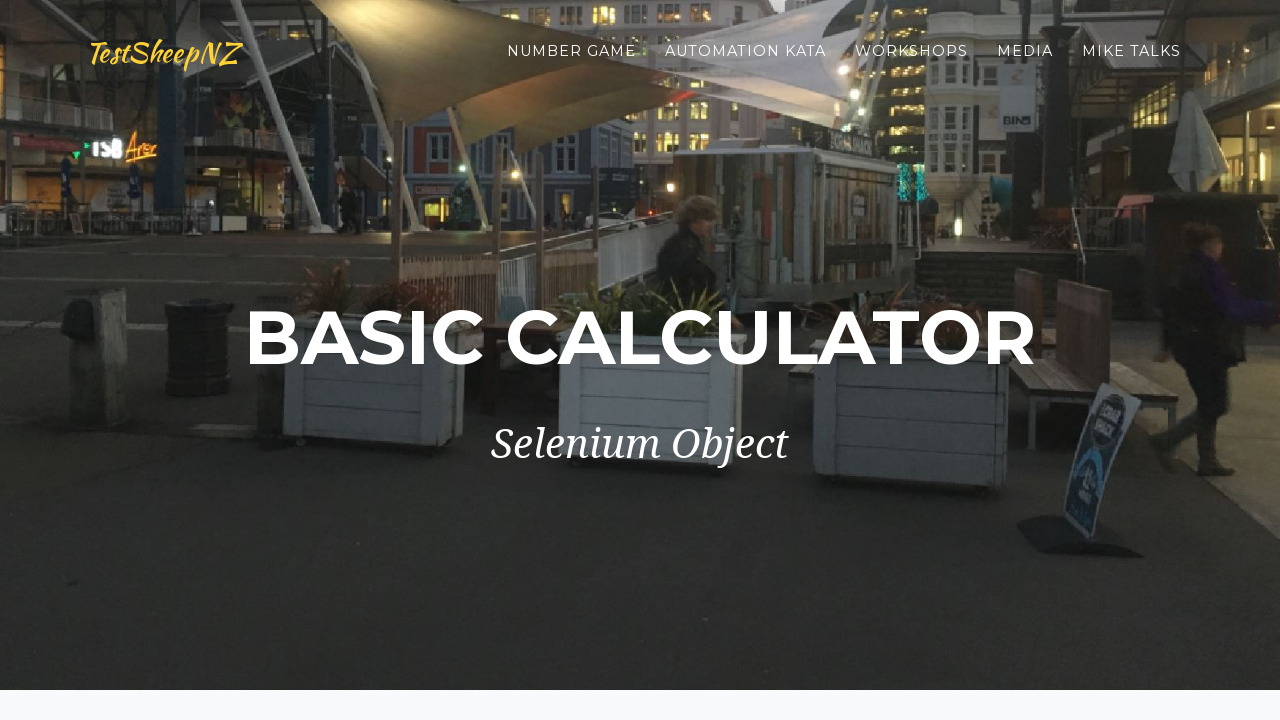

Entered 6 in second number field on #number2Field
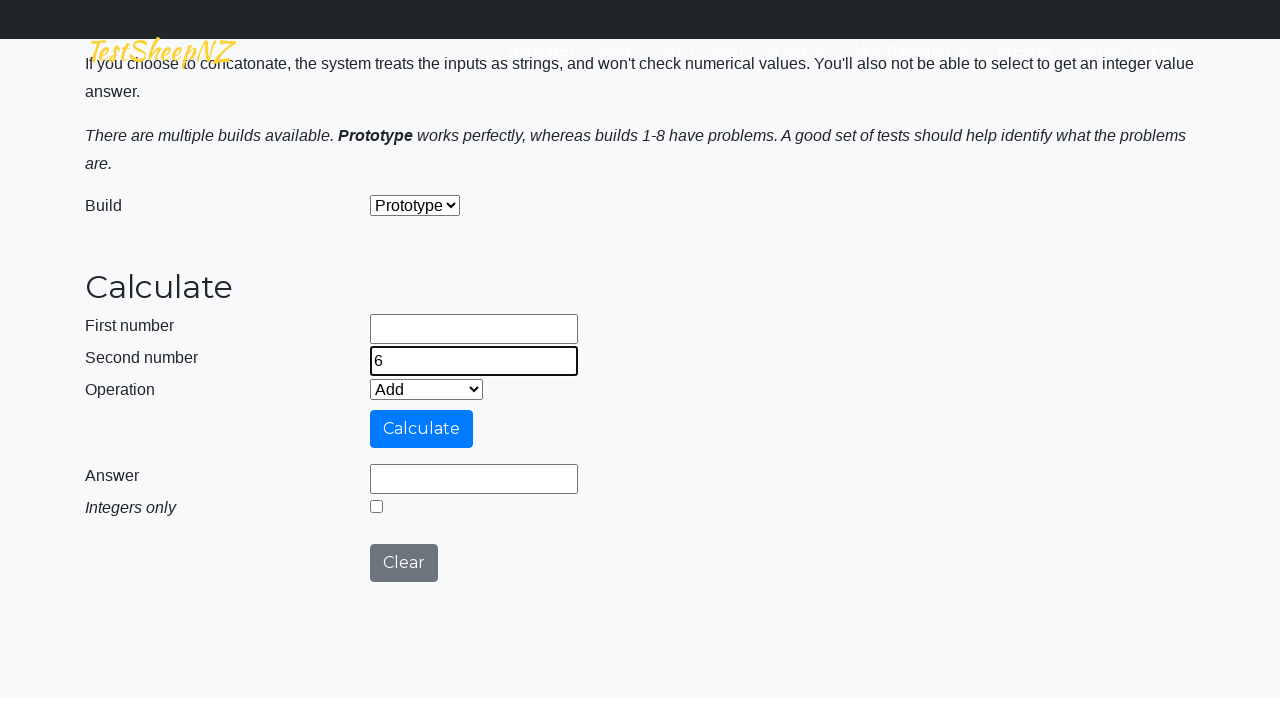

Selected Add operation on #selectOperationDropdown
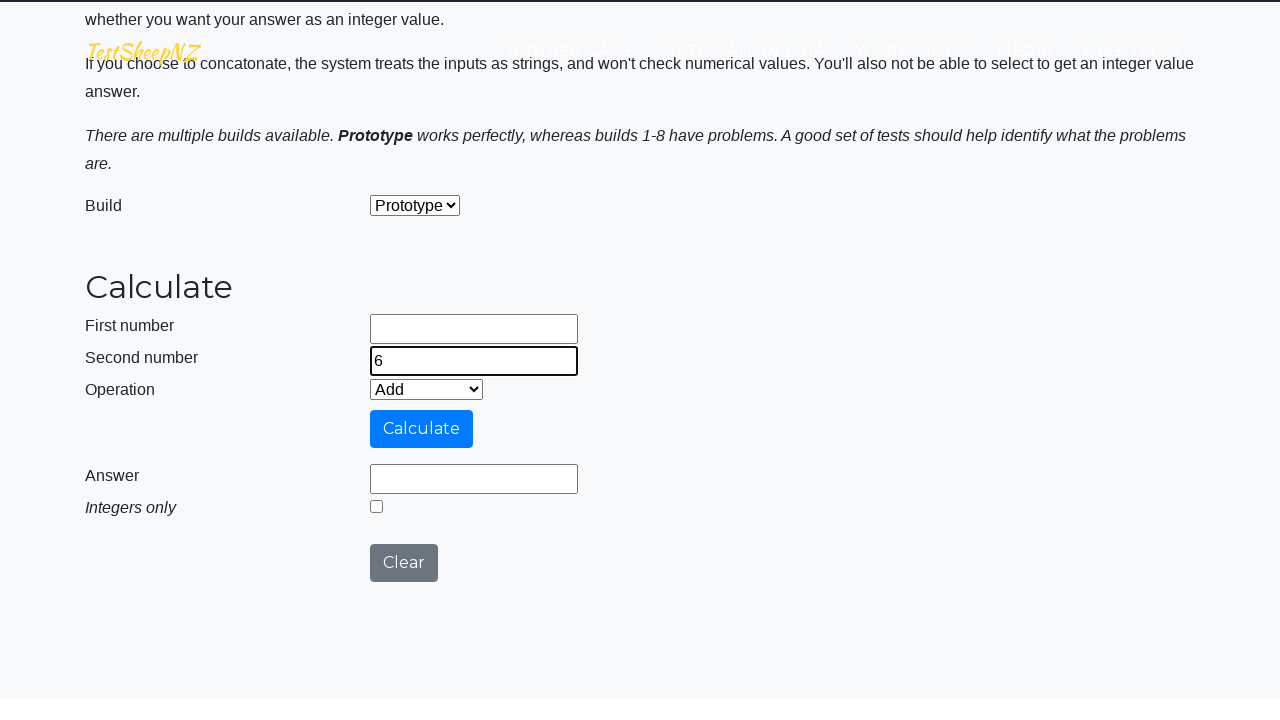

Clicked calculate button at (422, 429) on #calculateButton
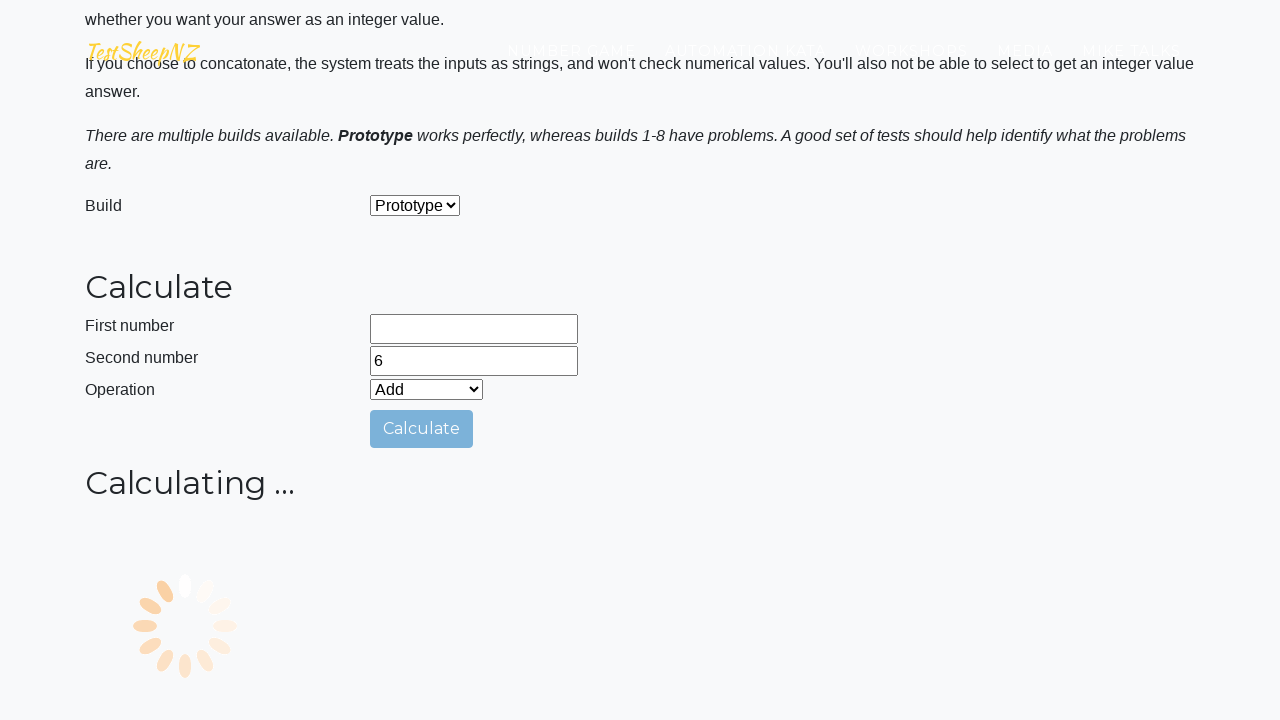

Verified answer field contains 6
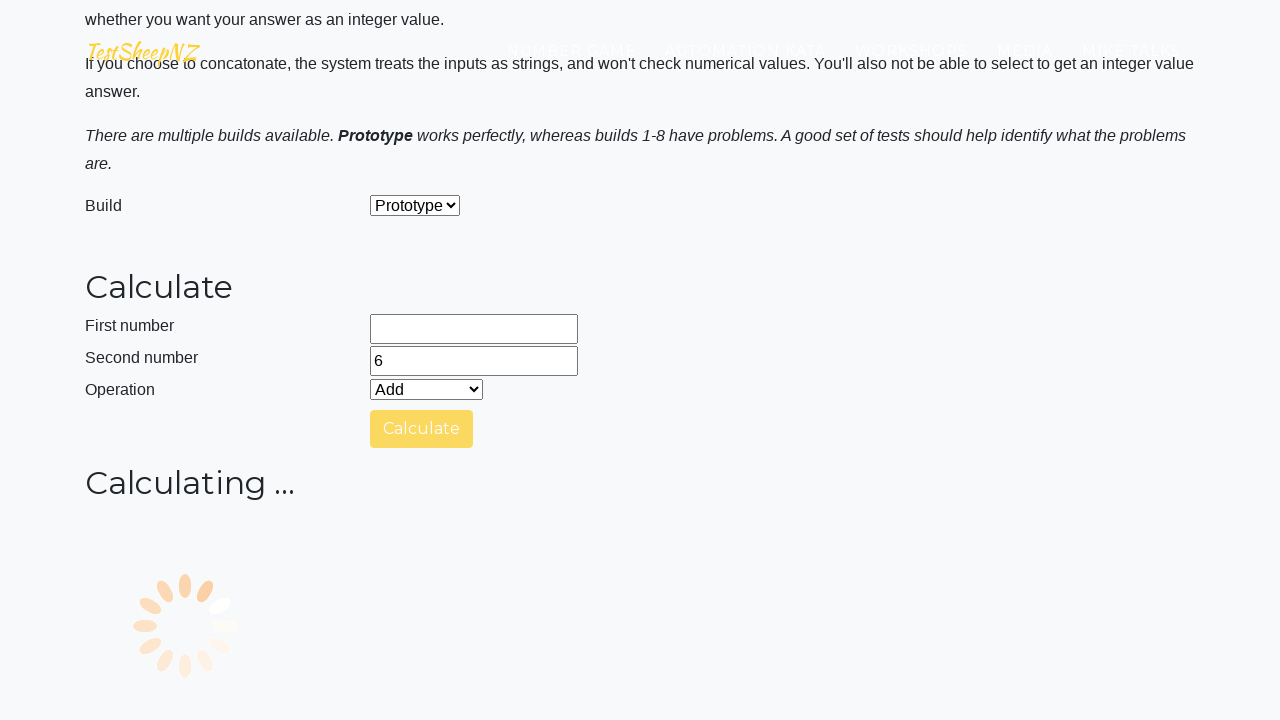

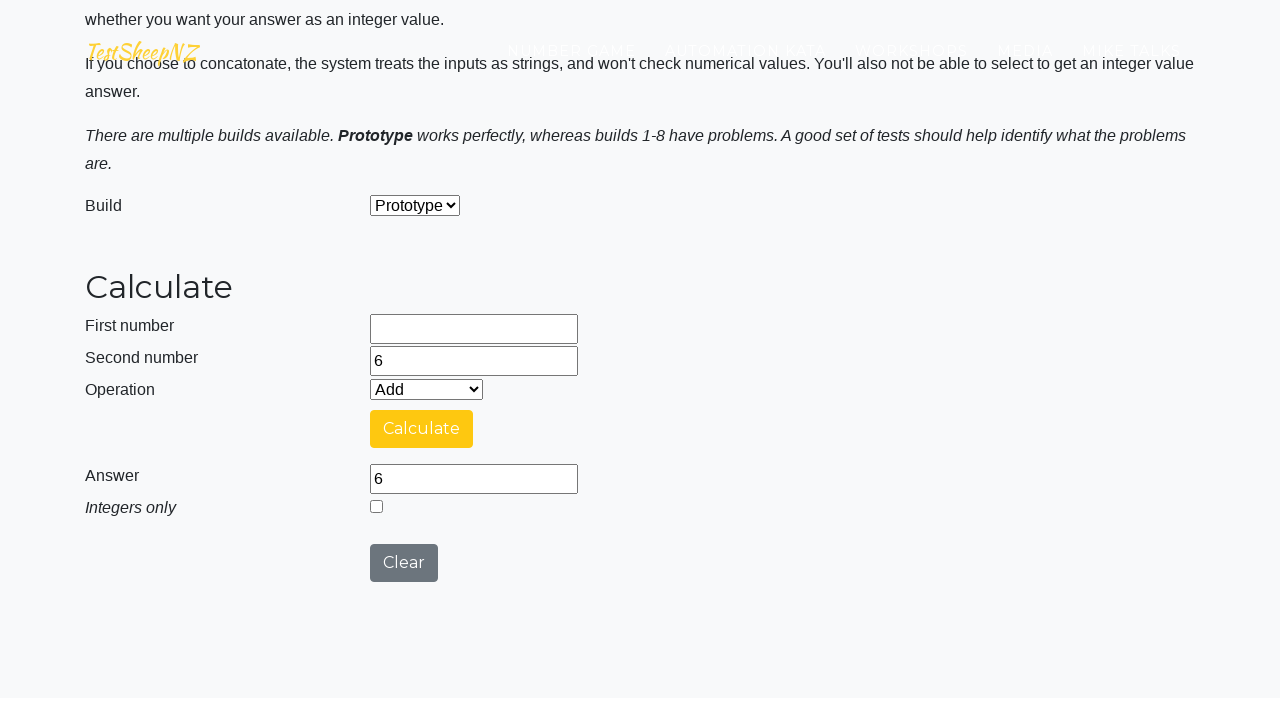